Tests a ToDo app by clicking on existing todo items, adding a new todo item, archiving completed todos, and verifying the remaining count of todos is 4.

Starting URL: https://crossbrowsertesting.github.io/todo-app.html

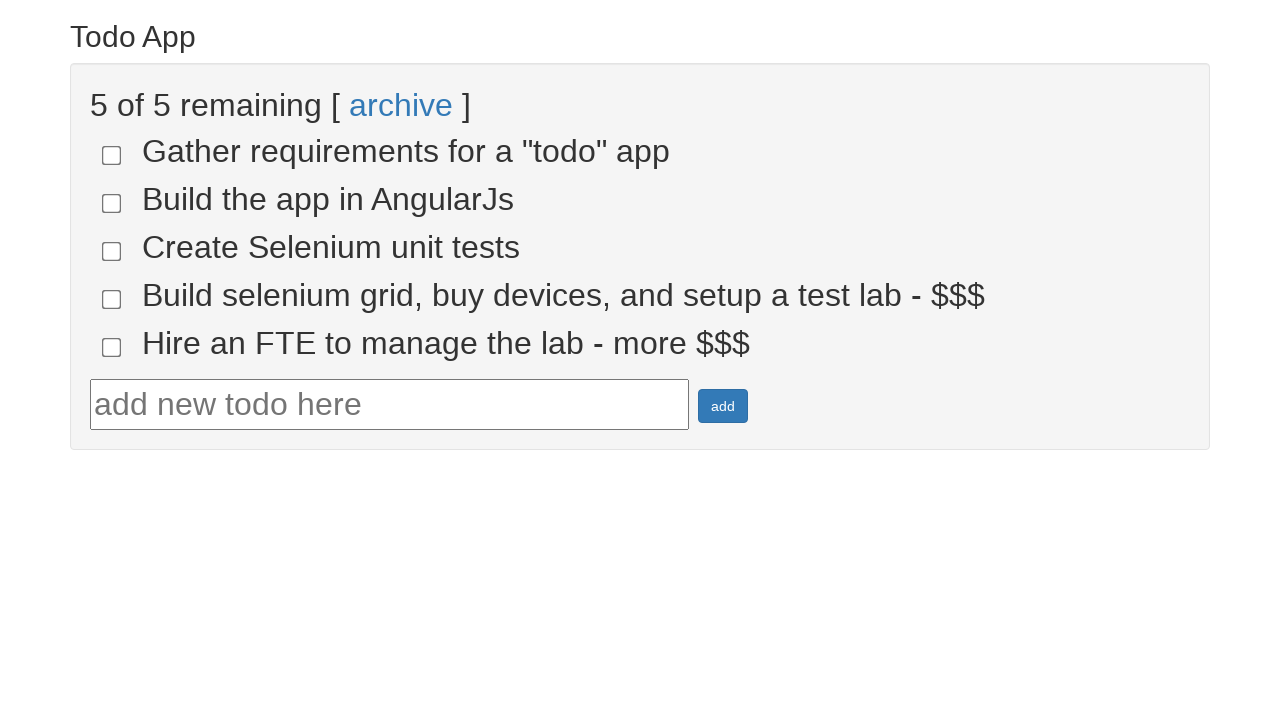

Clicked on todo item 4 to mark it as completed at (112, 299) on input[name='todo-4']
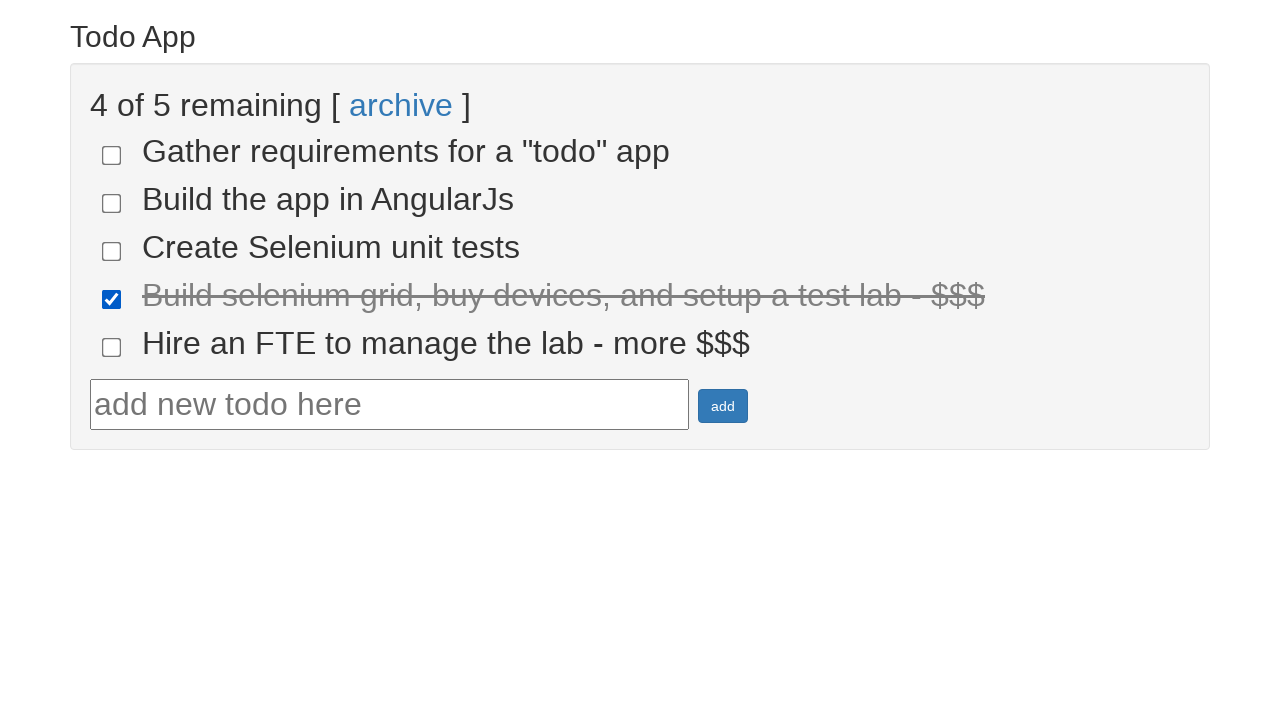

Clicked on todo item 5 to mark it as completed at (112, 347) on input[name='todo-5']
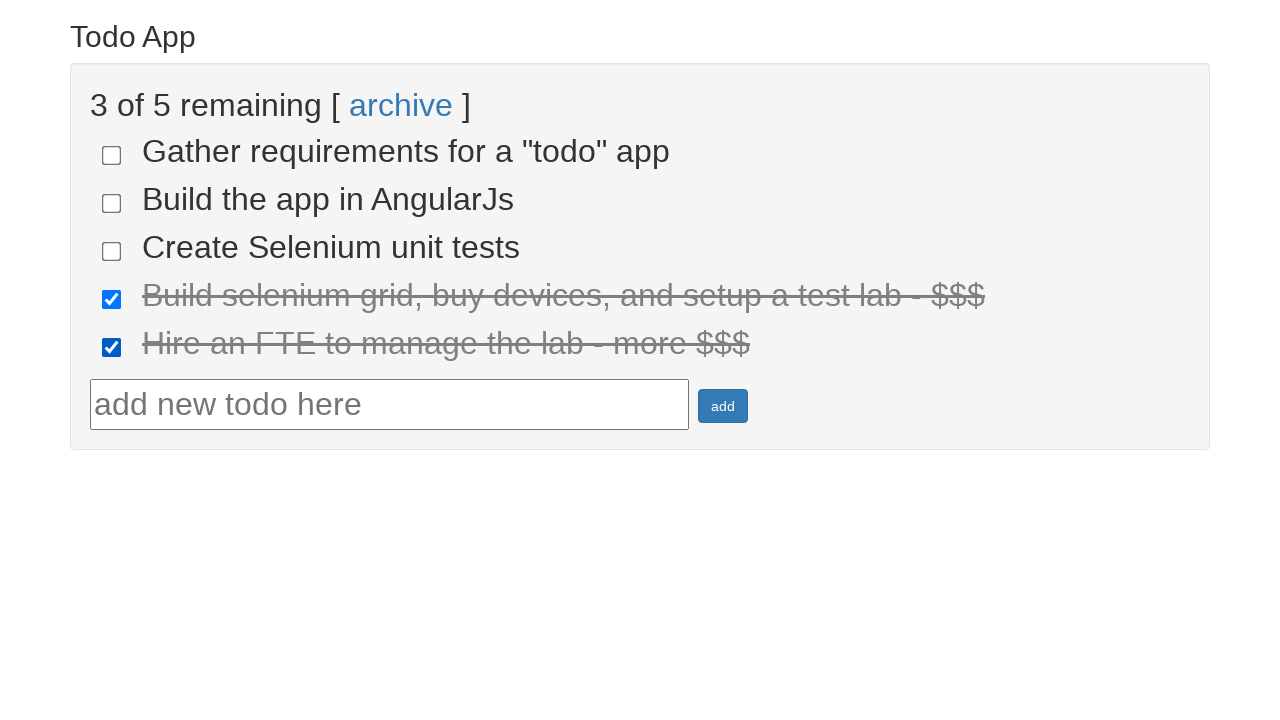

Filled new todo text field with 'Run your first Selenium Test' on #todotext
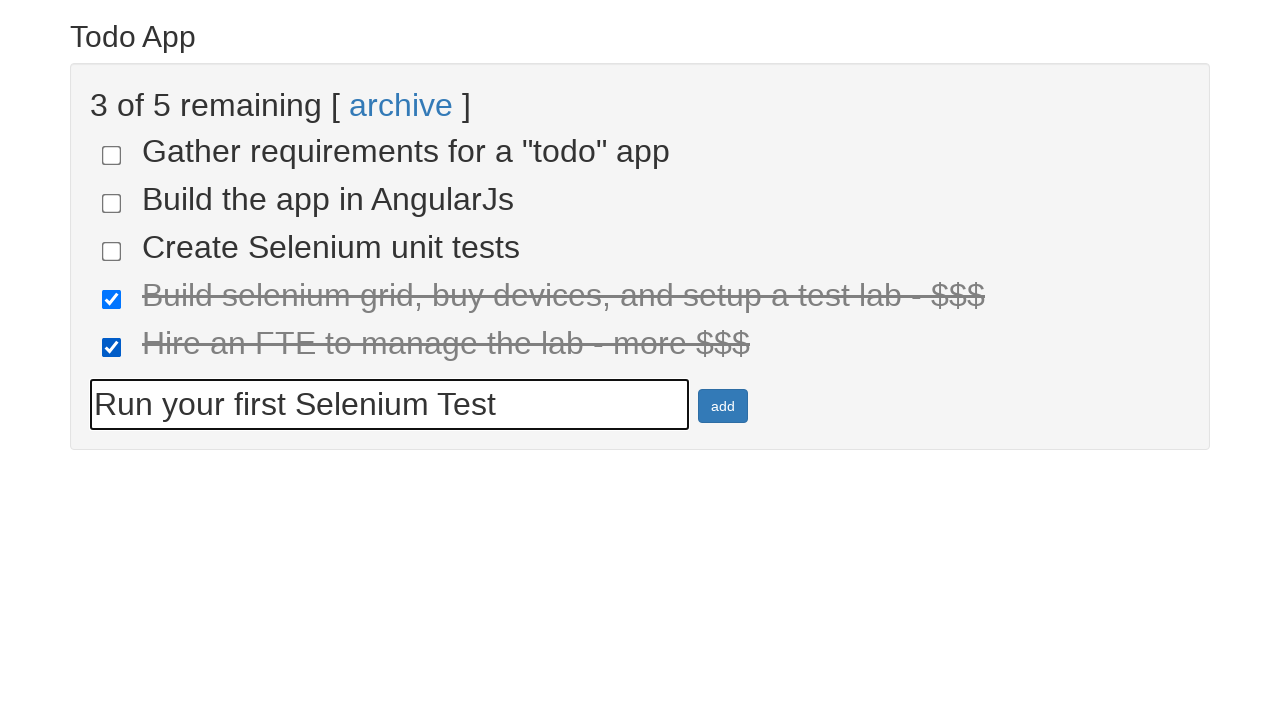

Clicked add button to create new todo item at (723, 406) on #addbutton
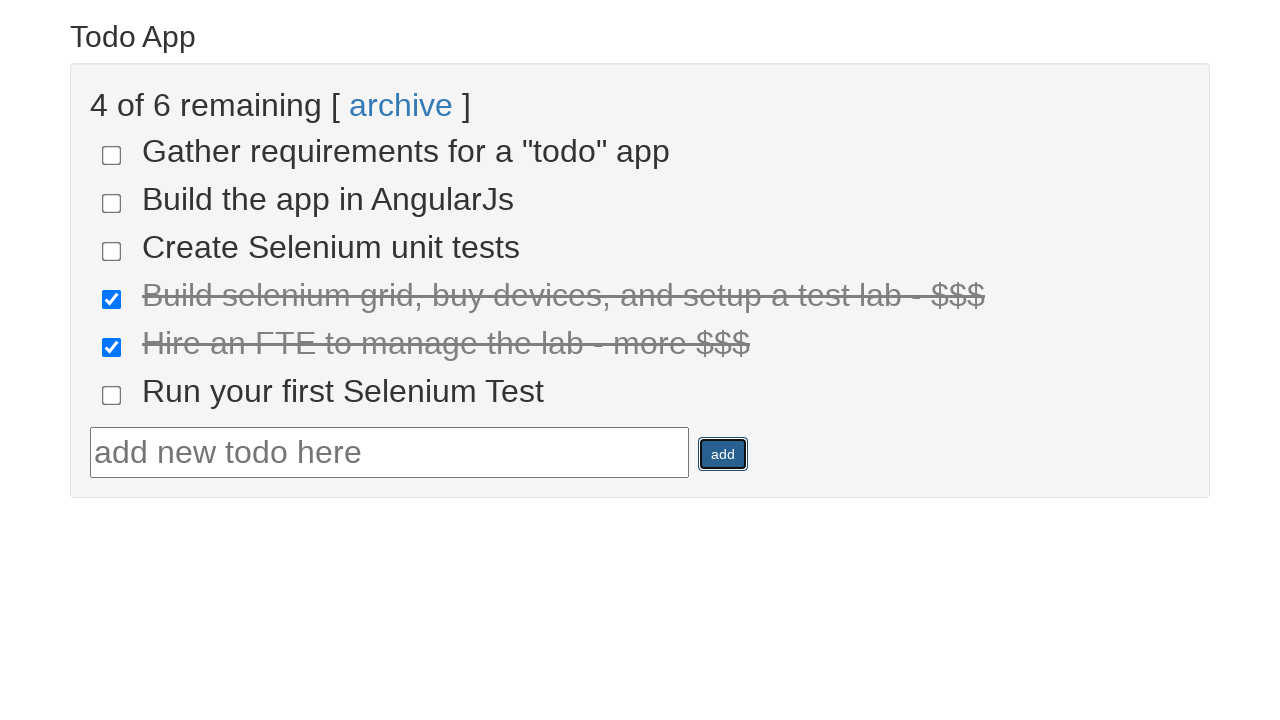

Clicked archive button to remove completed todos at (401, 105) on text=archive
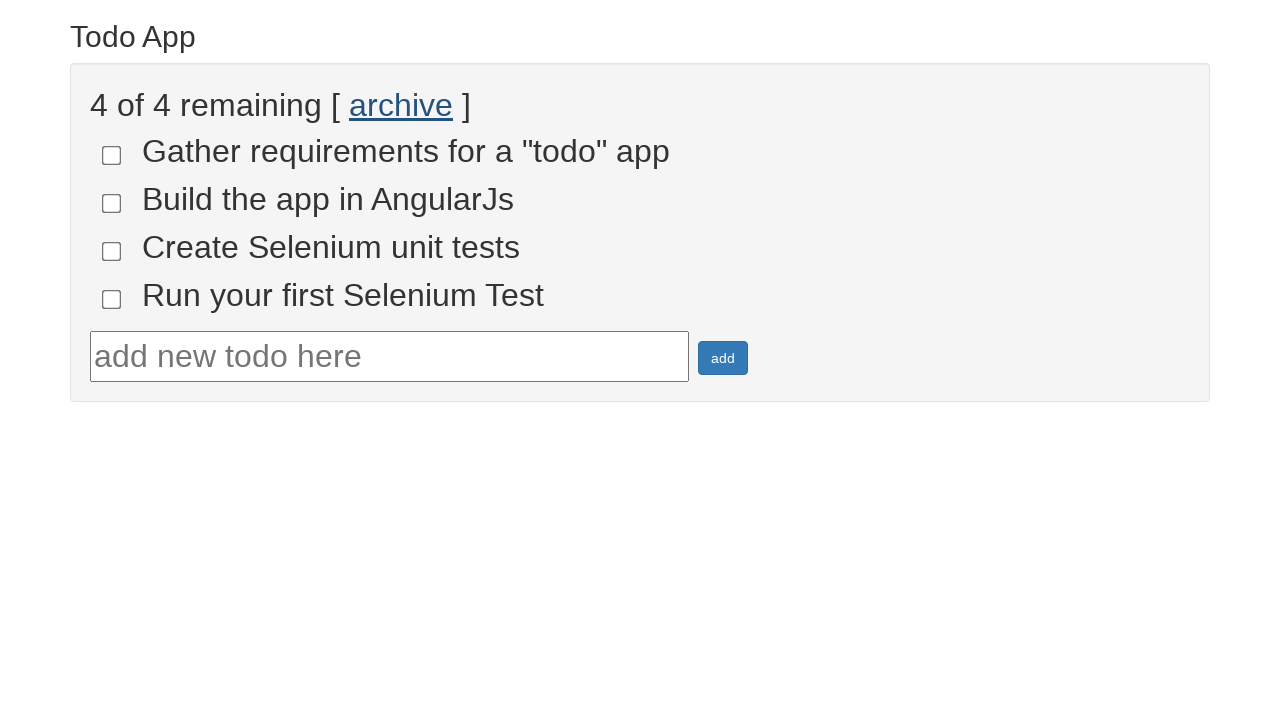

Waited for todo items to load after archiving
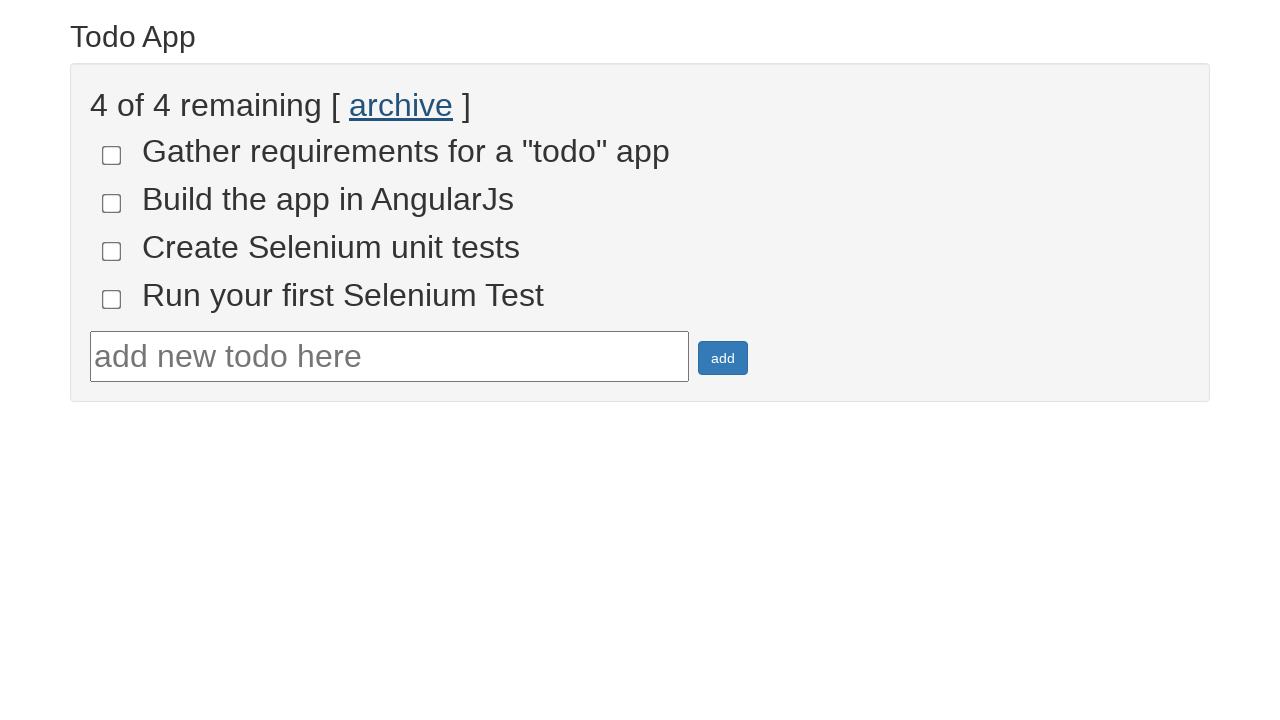

Retrieved all remaining todo items
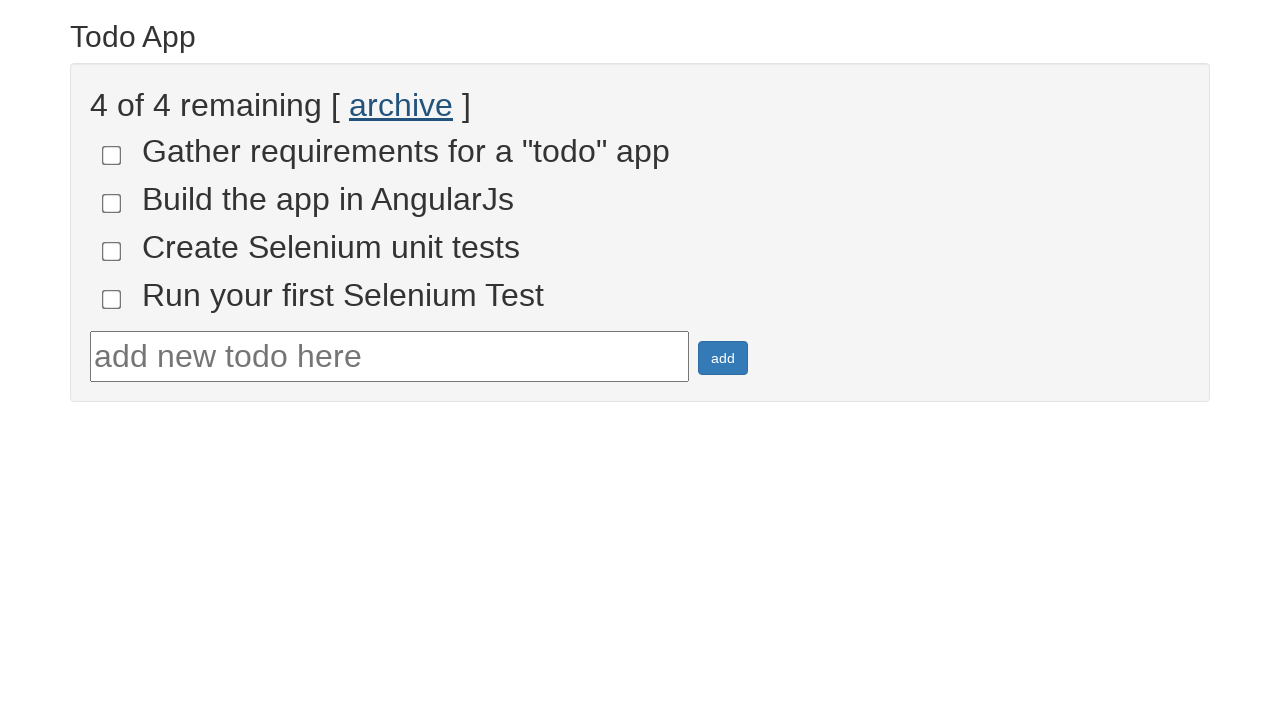

Verified that 4 todo items remain after archiving completed todos
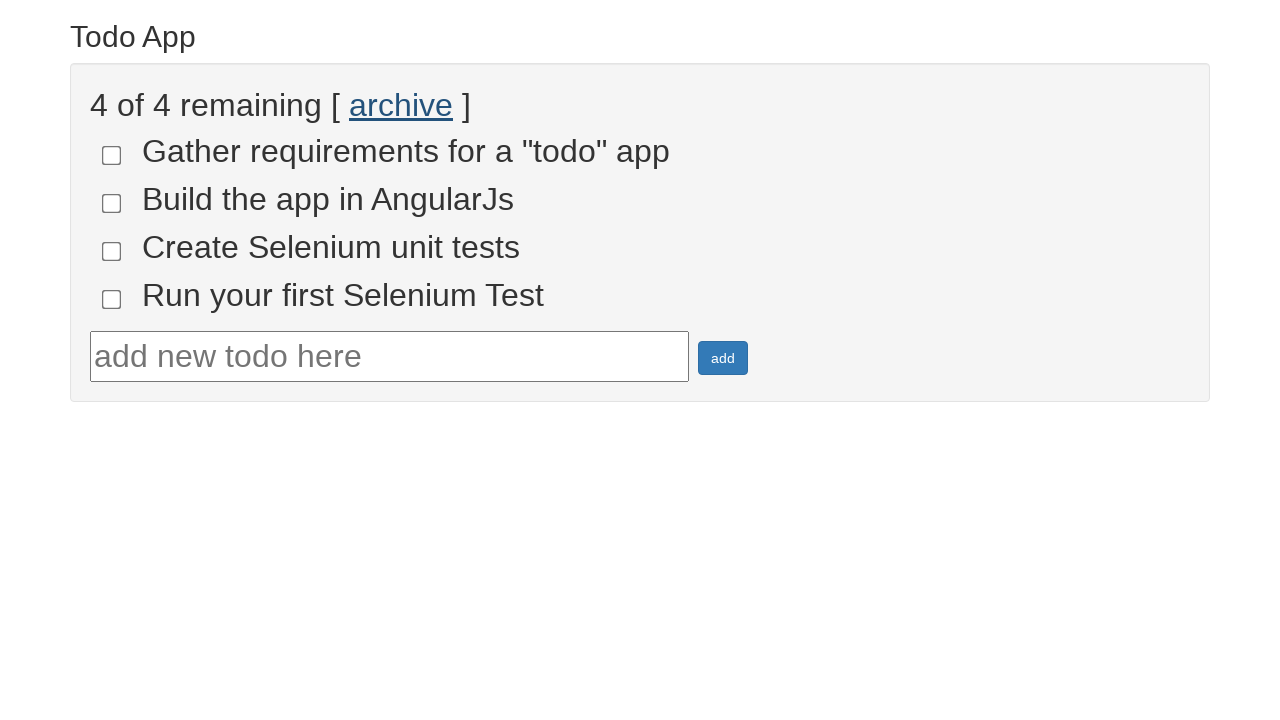

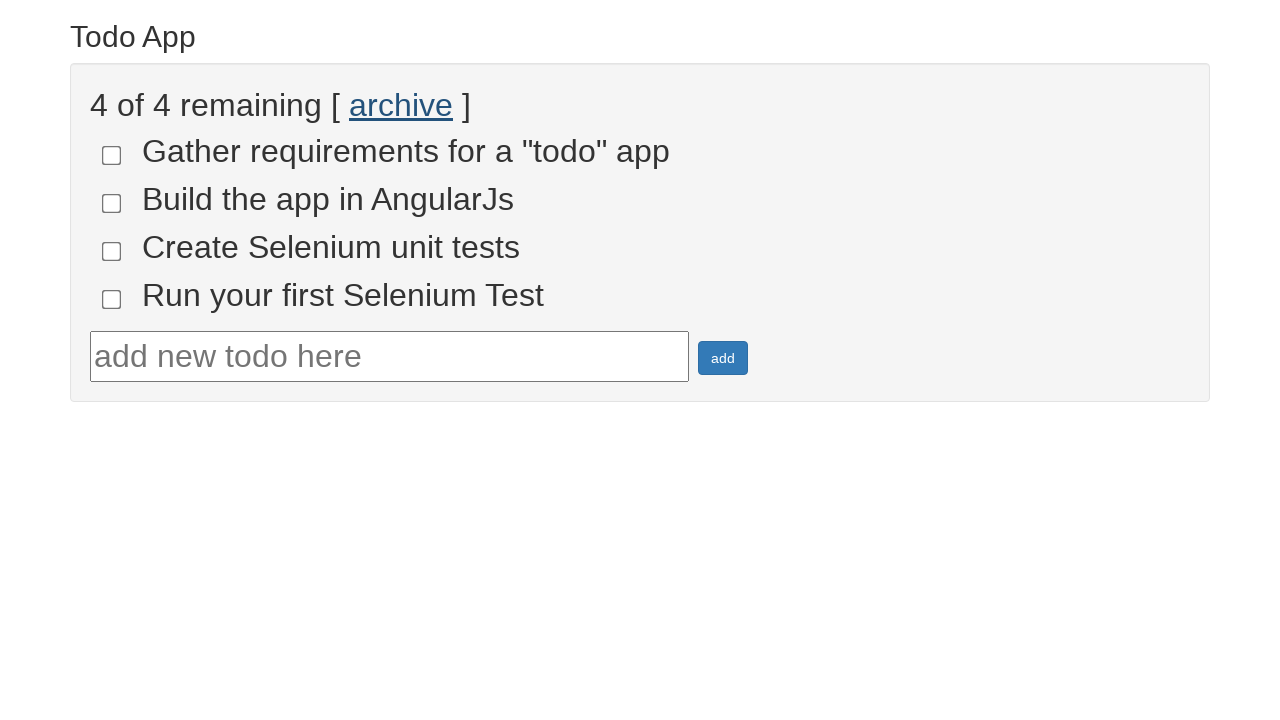